Tests the passenger dropdown functionality by clicking to open the dropdown, incrementing the adult count 4 times to reach 5 adults, then closing the dropdown and verifying the count displays correctly

Starting URL: https://www.rahulshettyacademy.com/dropdownsPractise/

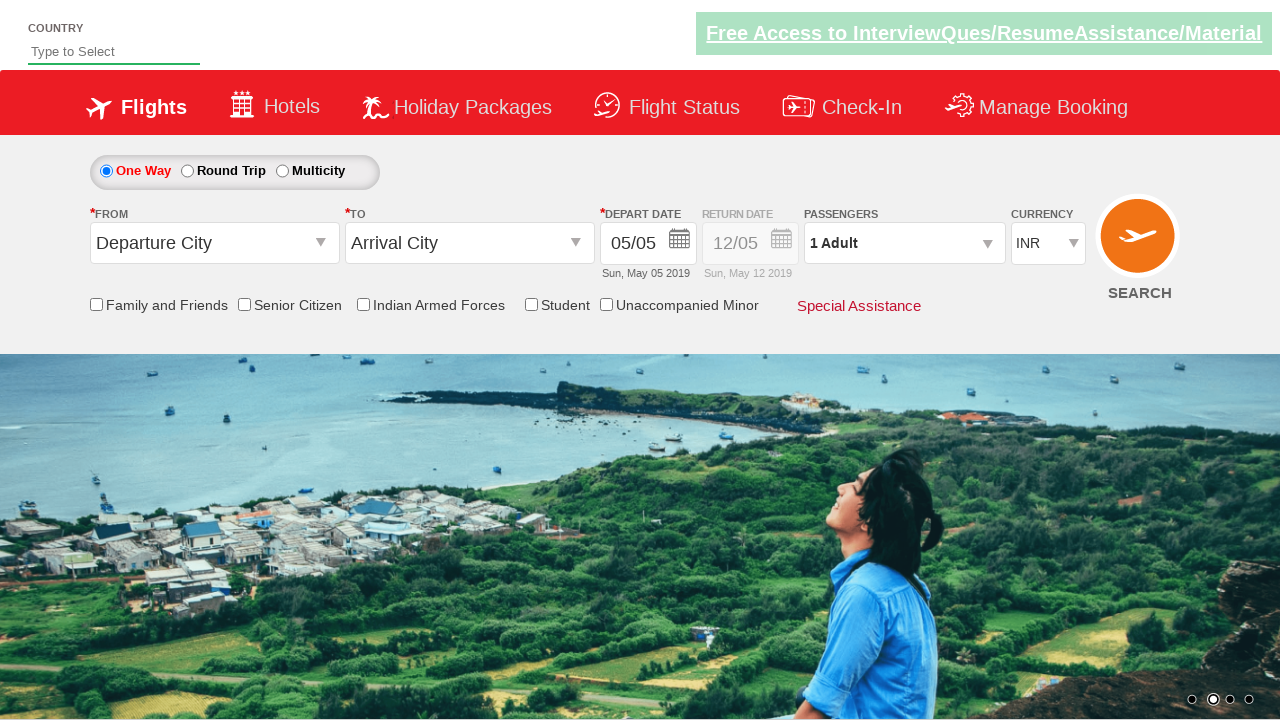

Clicked passenger dropdown to open it at (904, 243) on #divpaxinfo
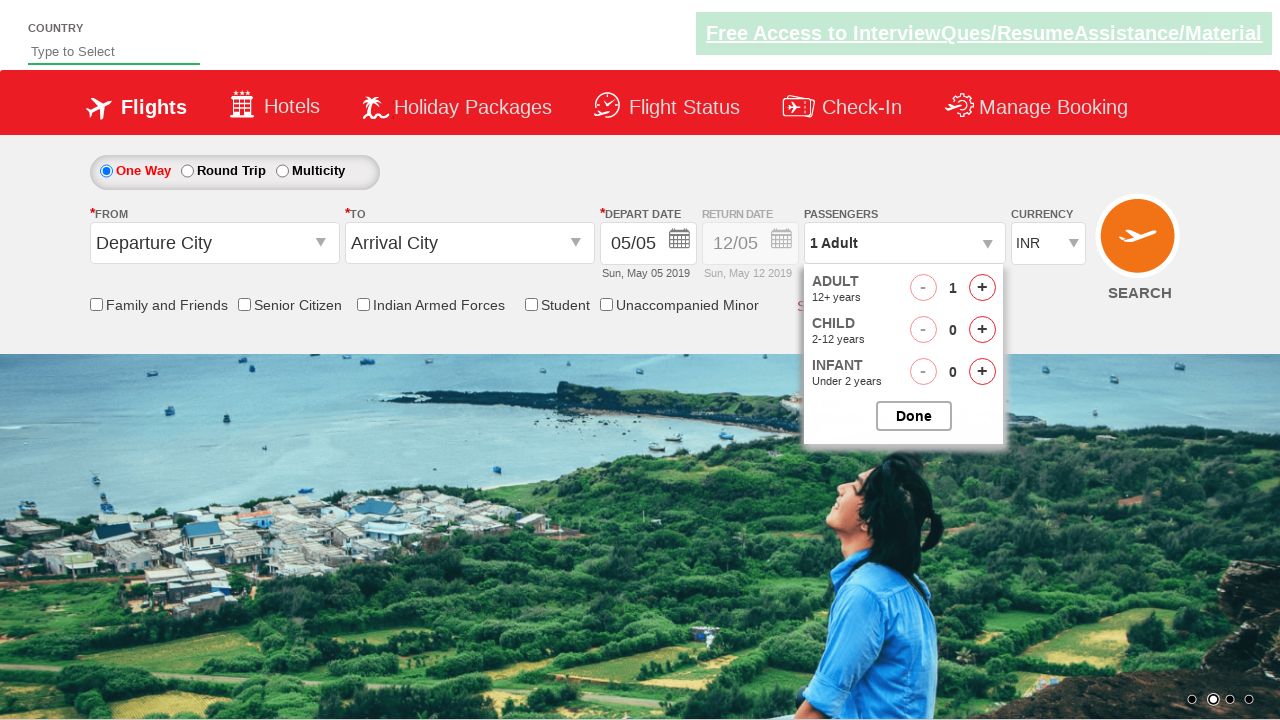

Incremented adult count (iteration 1 of 4) at (982, 288) on #hrefIncAdt
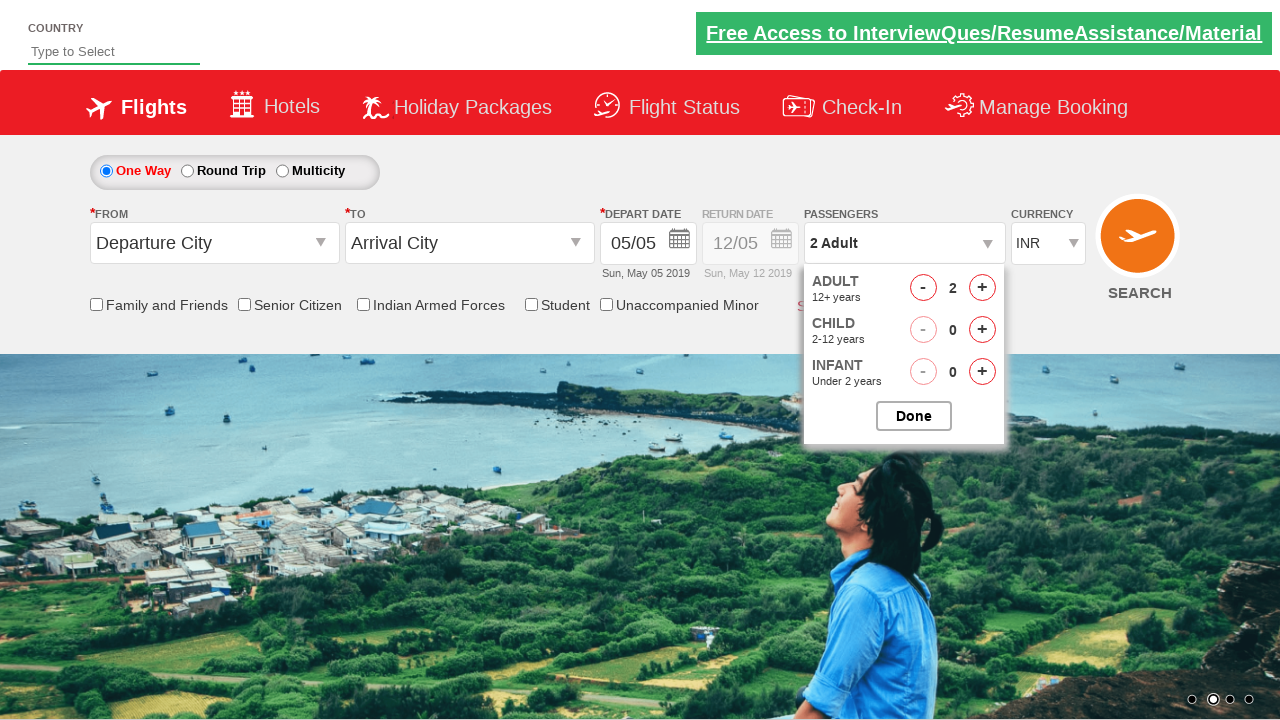

Incremented adult count (iteration 2 of 4) at (982, 288) on #hrefIncAdt
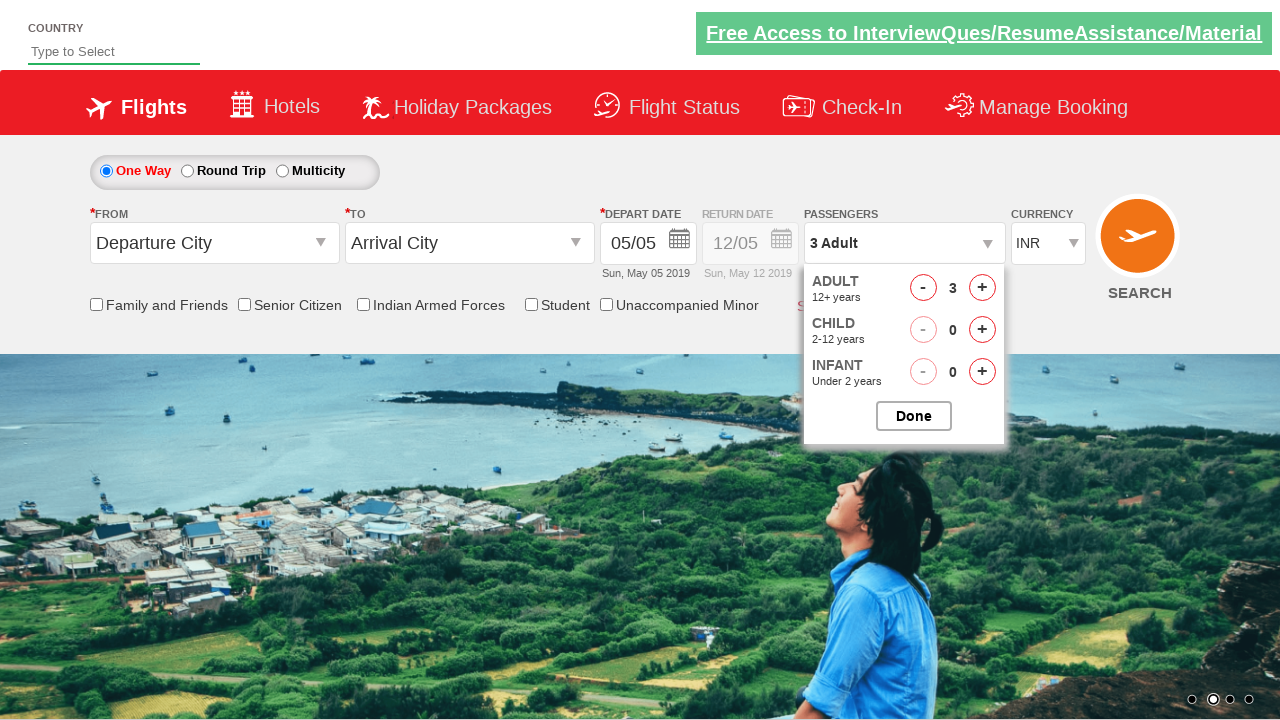

Incremented adult count (iteration 3 of 4) at (982, 288) on #hrefIncAdt
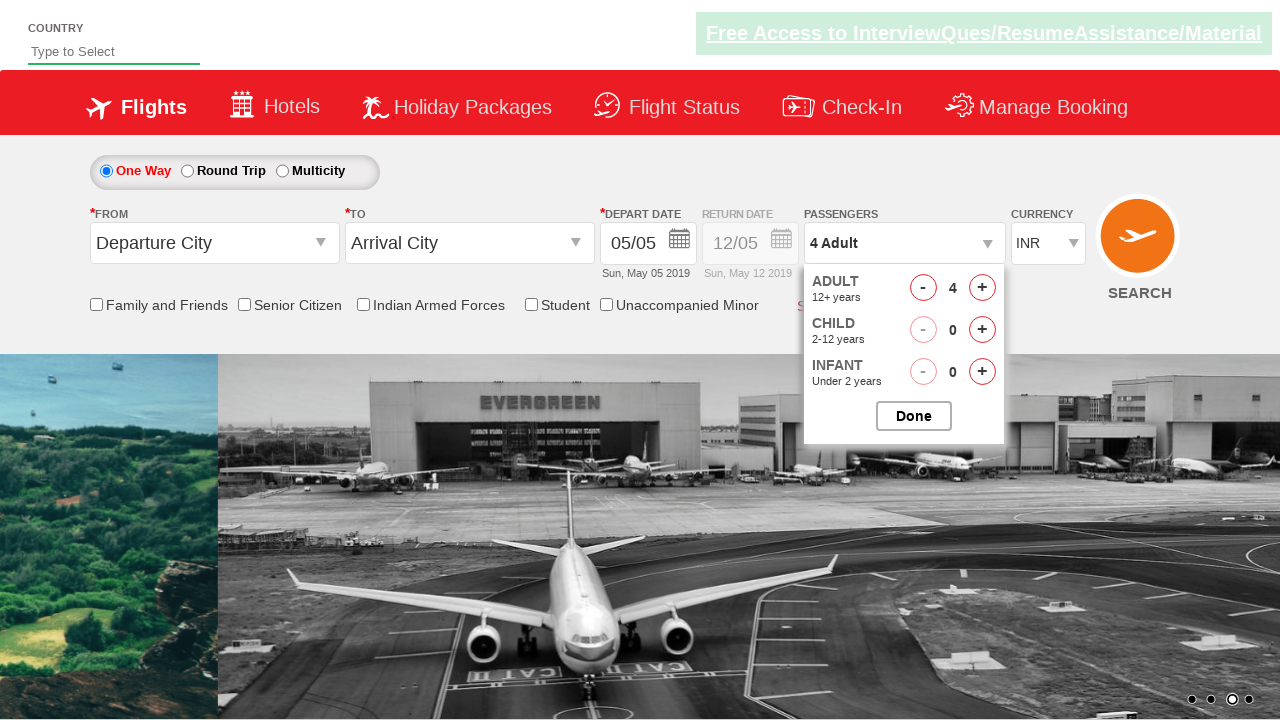

Incremented adult count (iteration 4 of 4) at (982, 288) on #hrefIncAdt
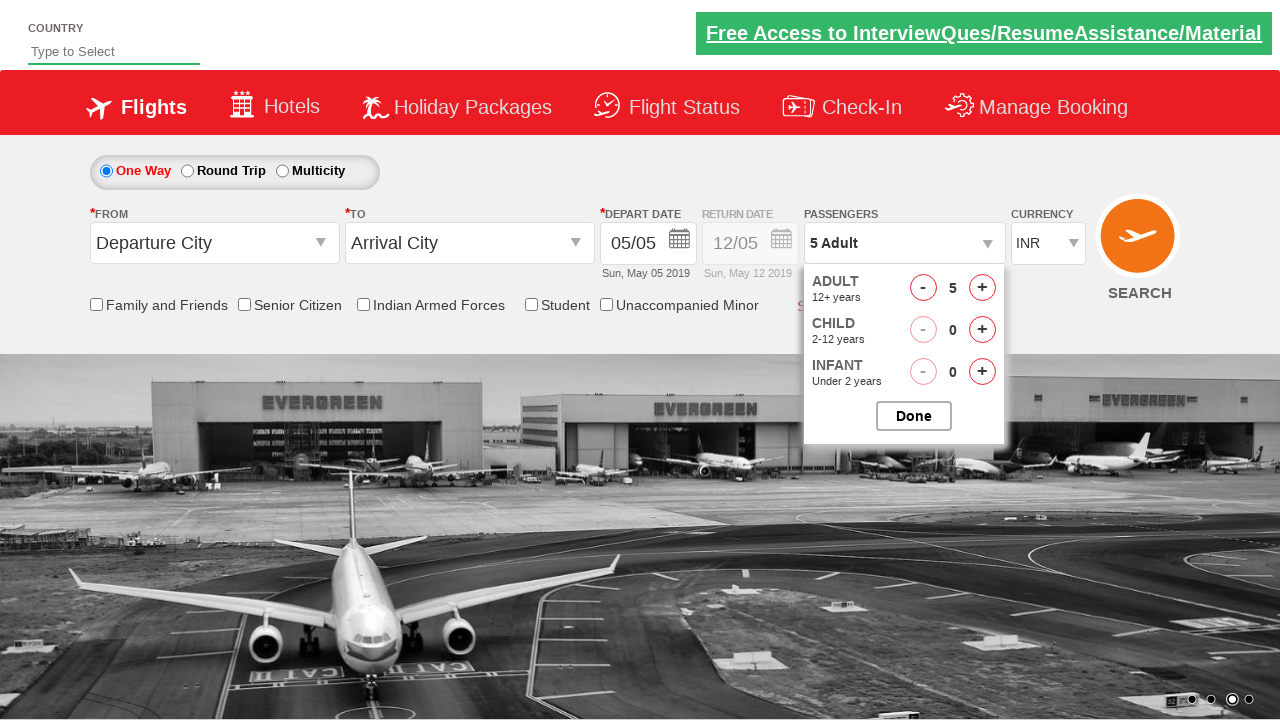

Closed passenger dropdown at (914, 416) on #btnclosepaxoption
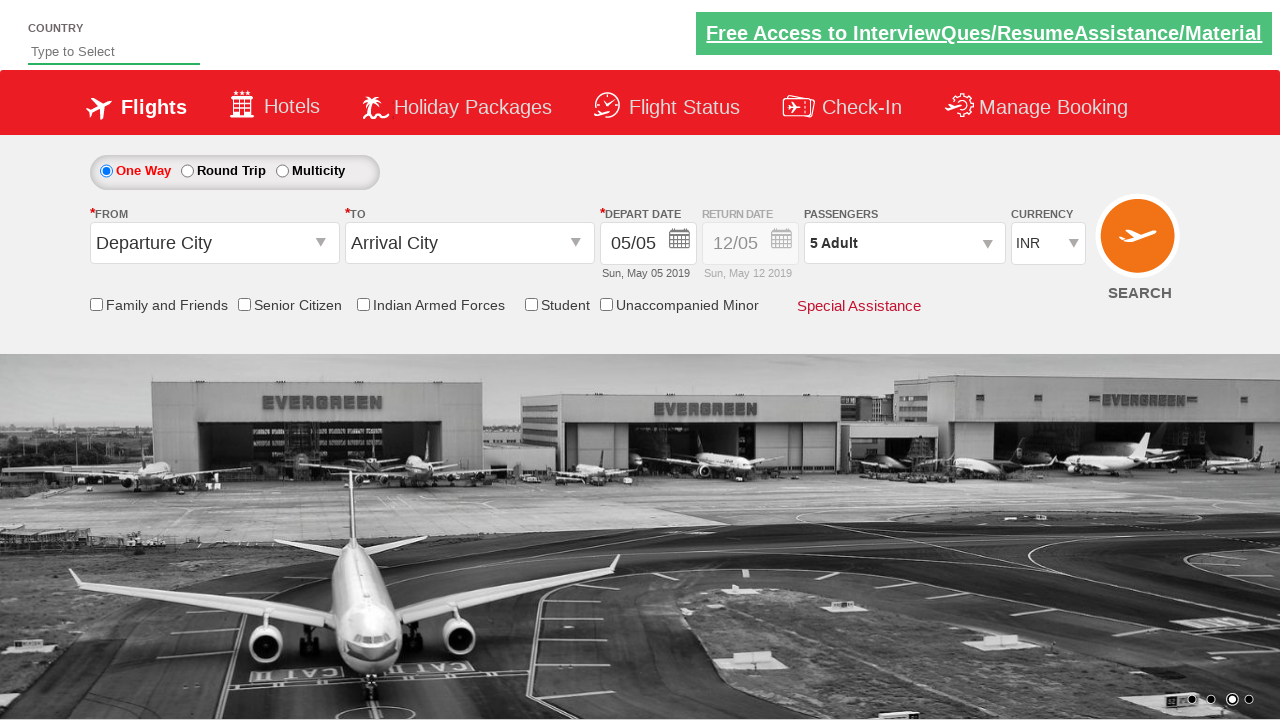

Retrieved passenger count text from dropdown
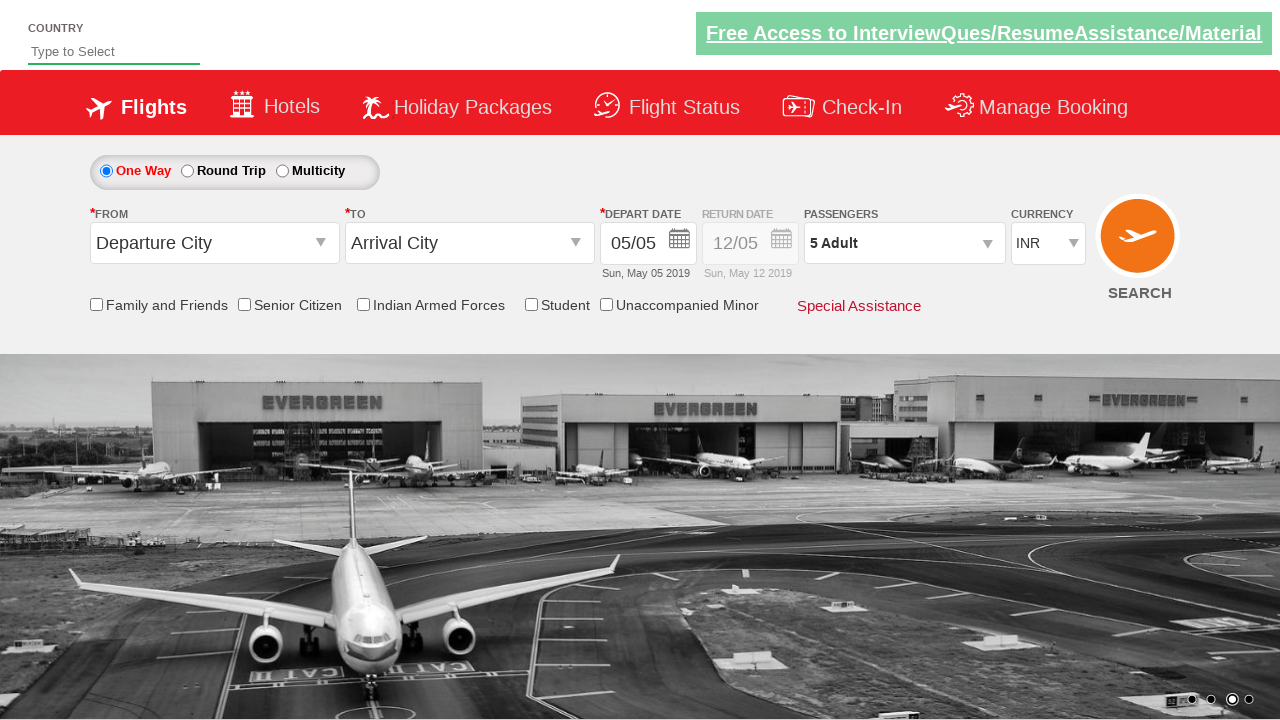

Verified passenger count displays '5 Adult'
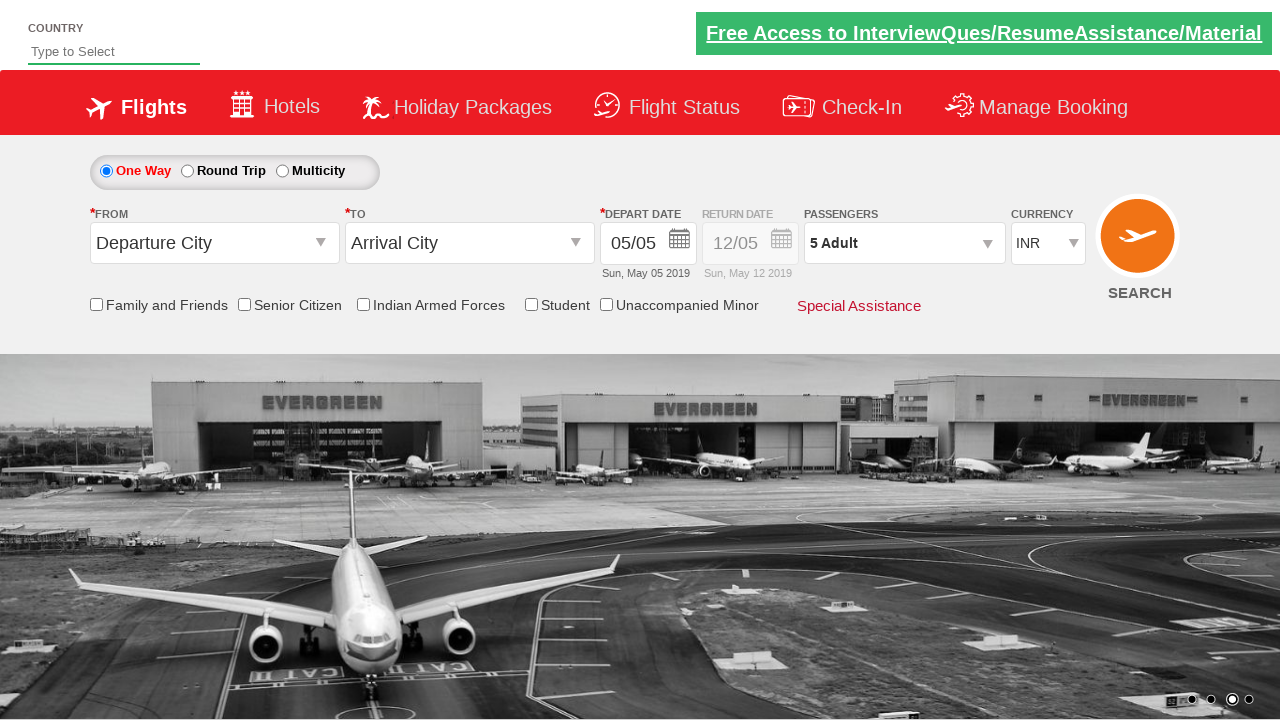

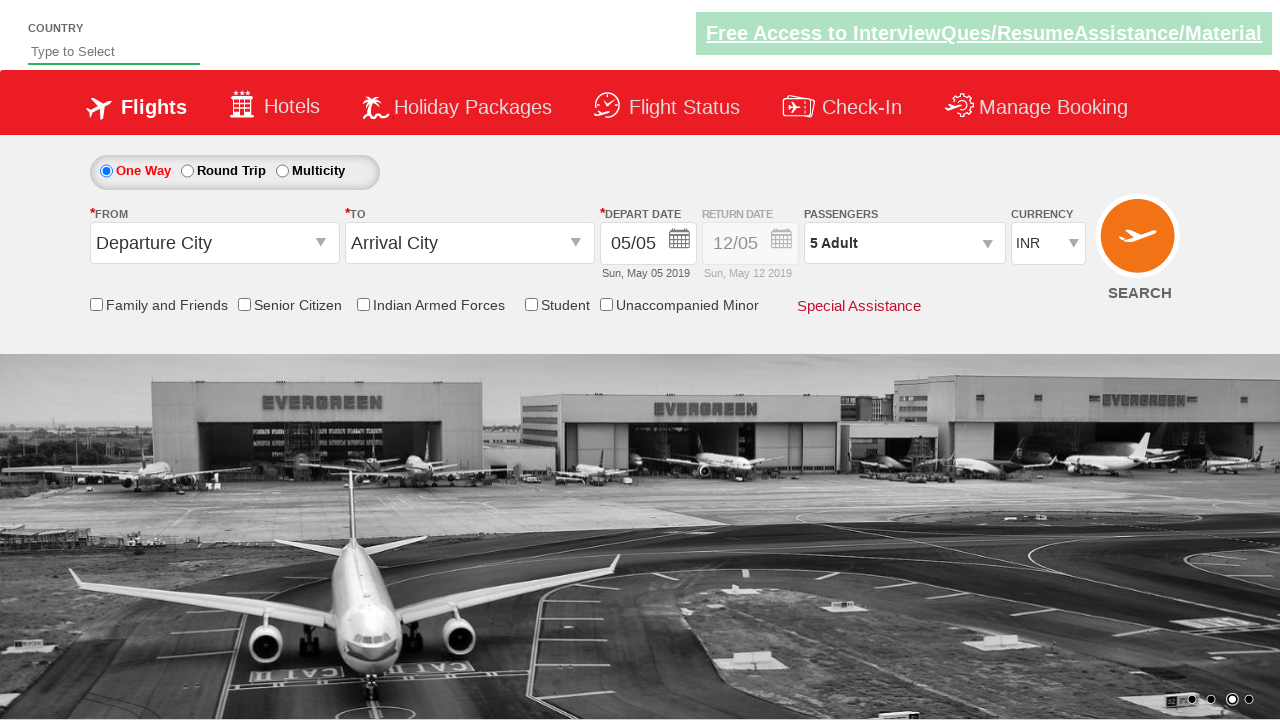